Navigates to Selenium downloads page, scrolls to a specific link element and hovers over it using mouse movement

Starting URL: https://www.selenium.dev/downloads/

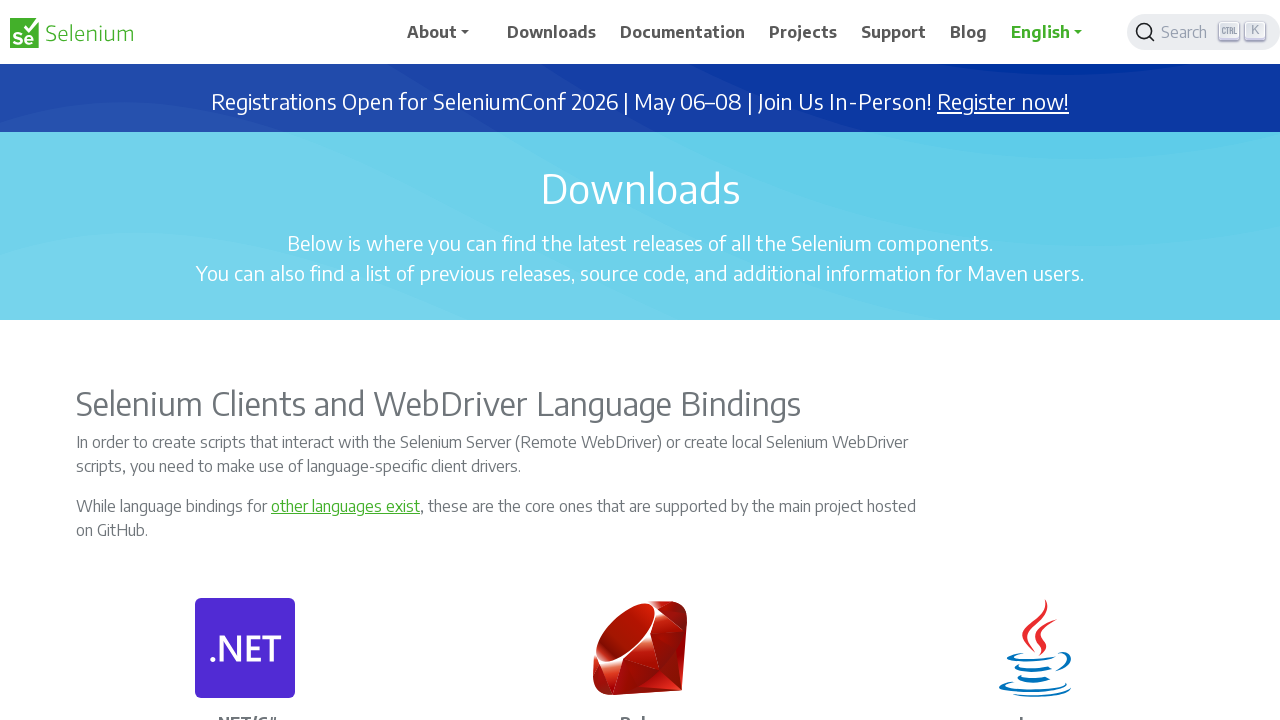

Navigated to Selenium downloads page
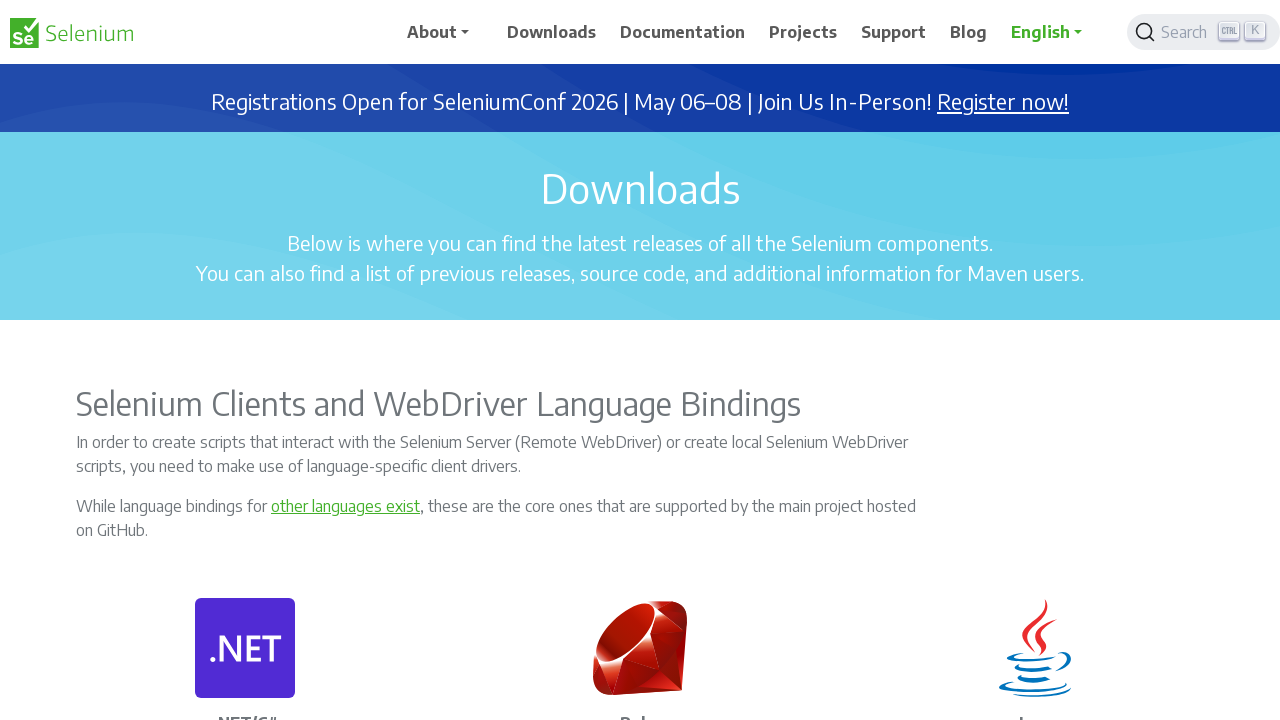

Waited for page to load
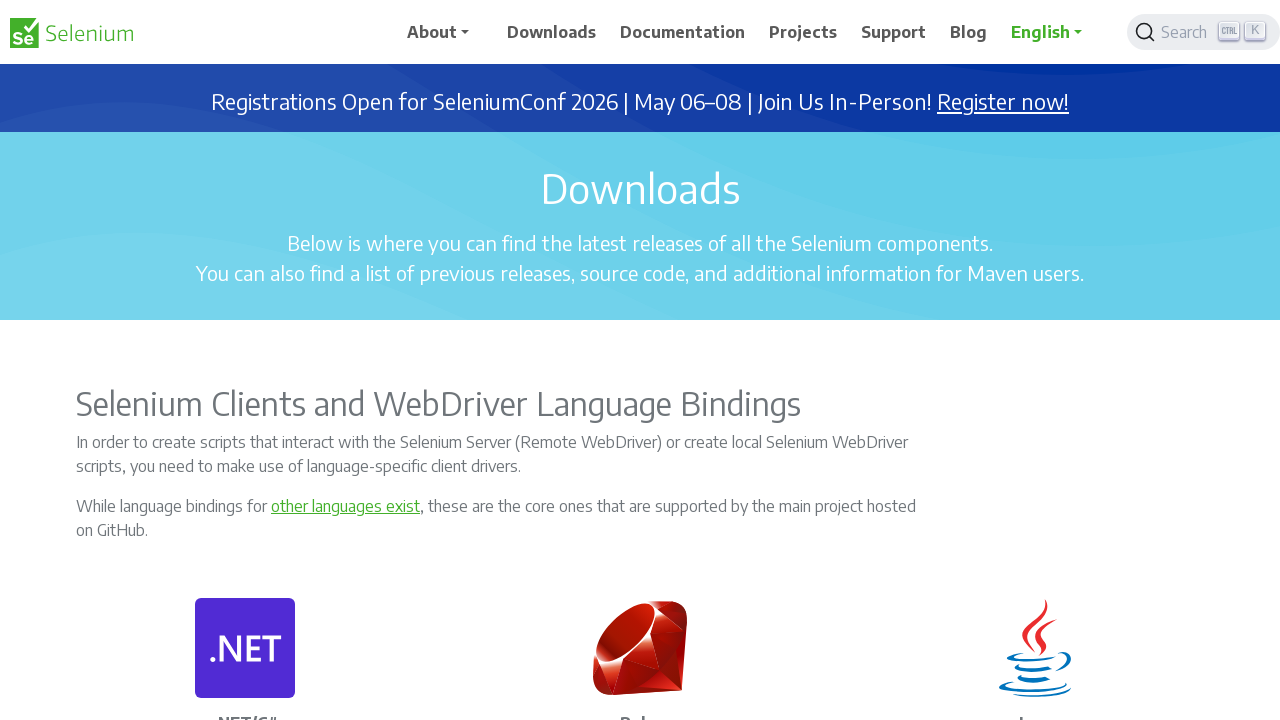

Located 'other languages exist' link element
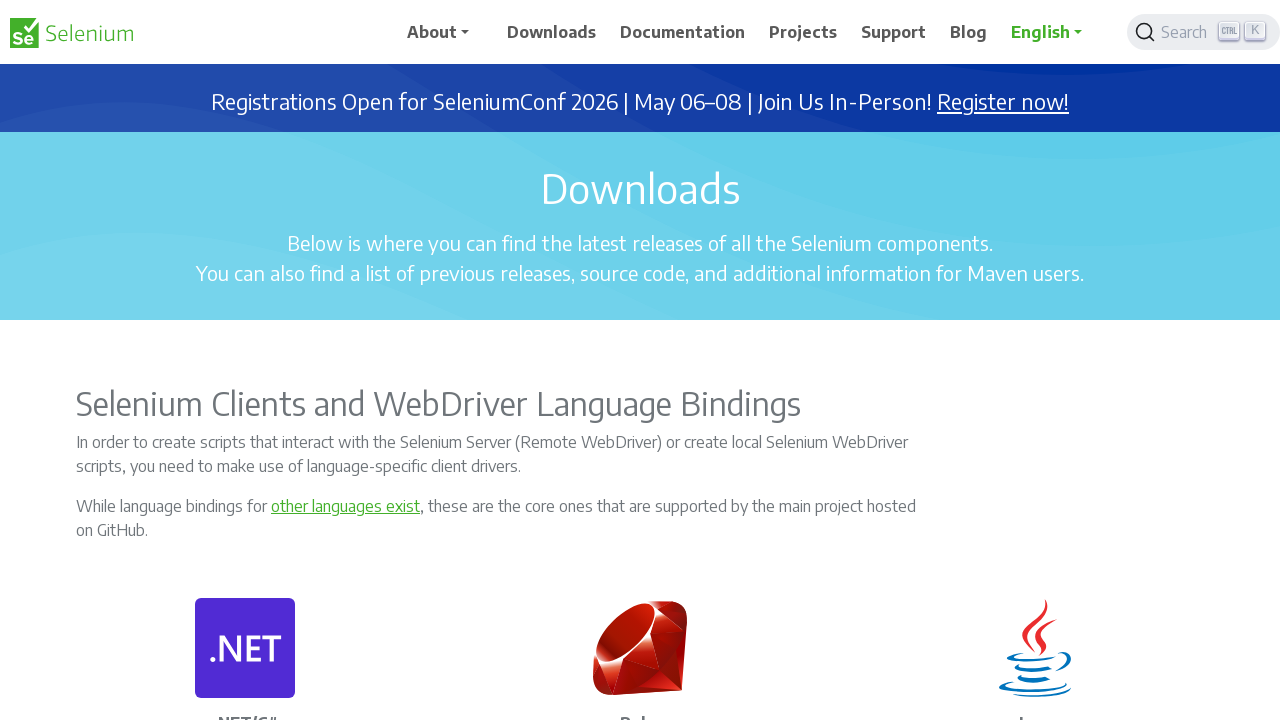

Retrieved bounding box of link element
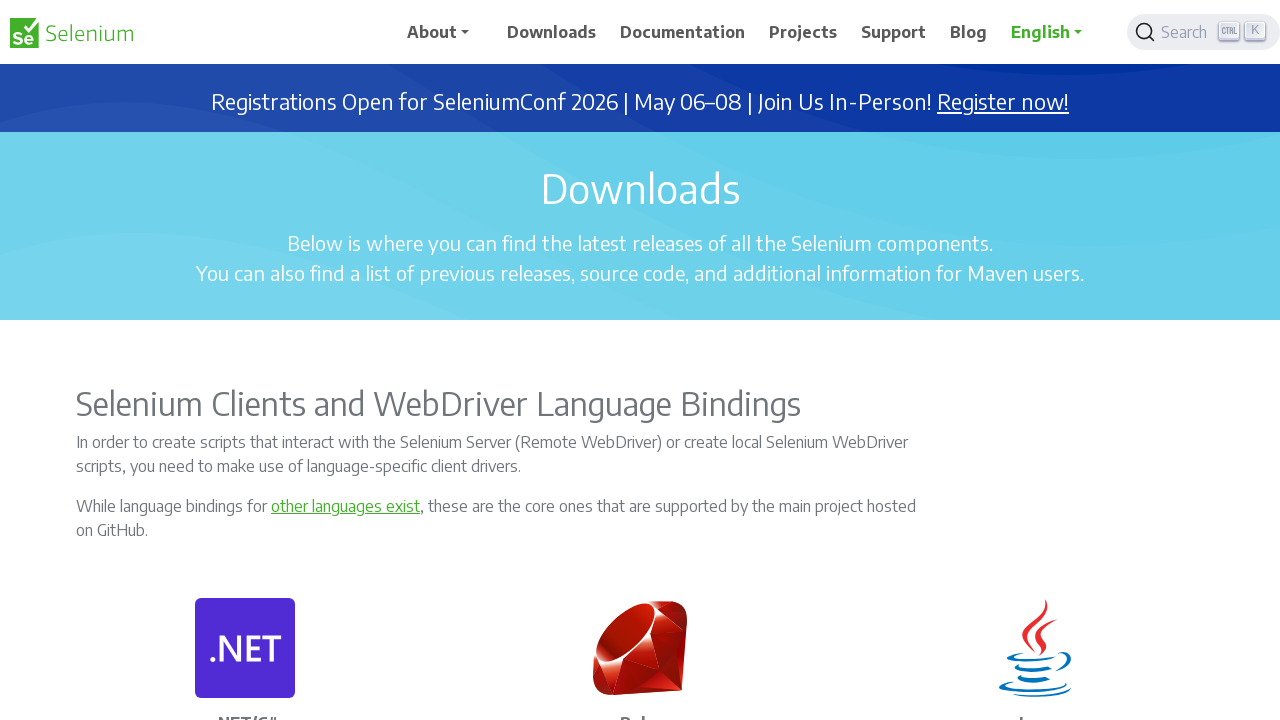

Scrolled to bring link element into view
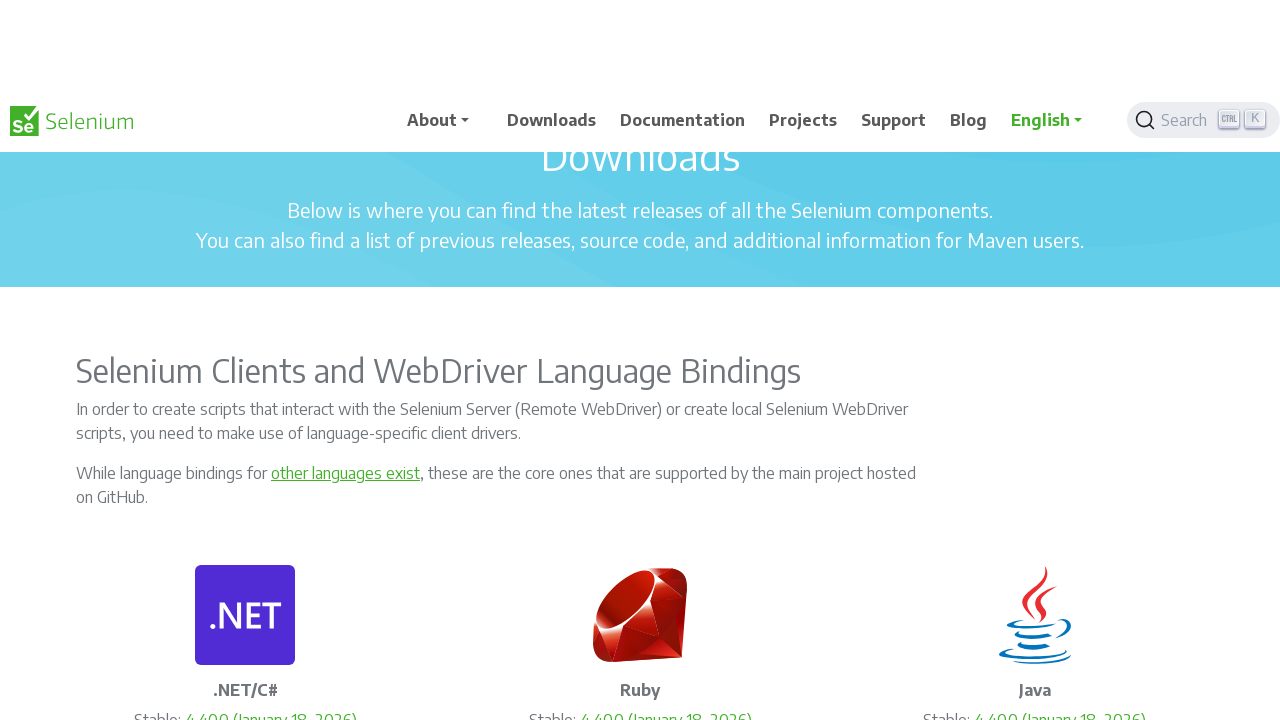

Waited for scroll animation to complete
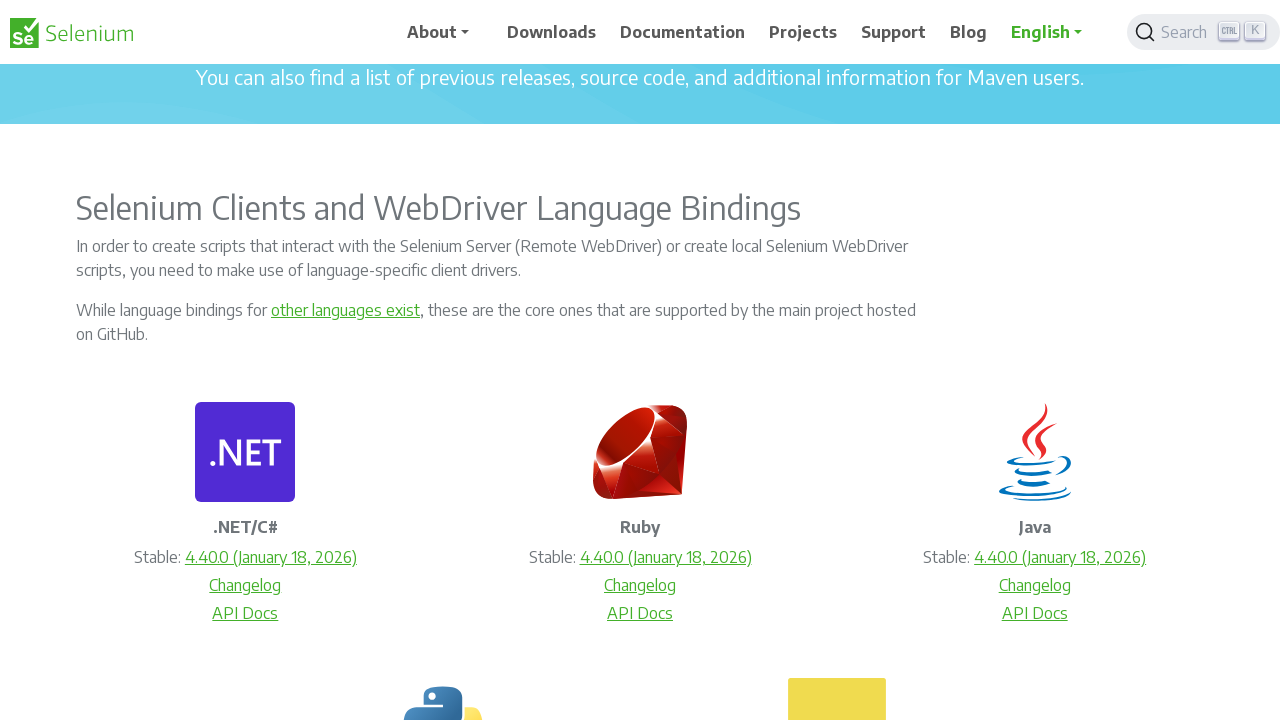

Hovered over 'other languages exist' link element at (346, 310) on xpath=//a[text()='other languages exist']
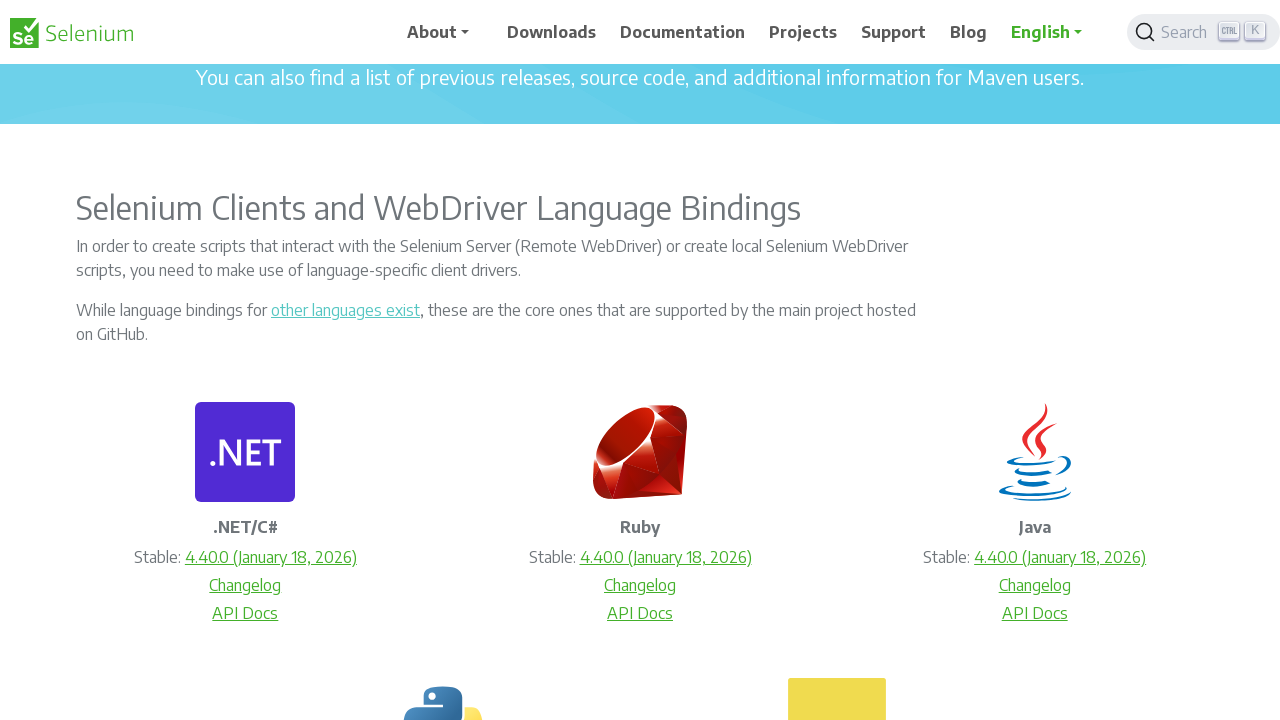

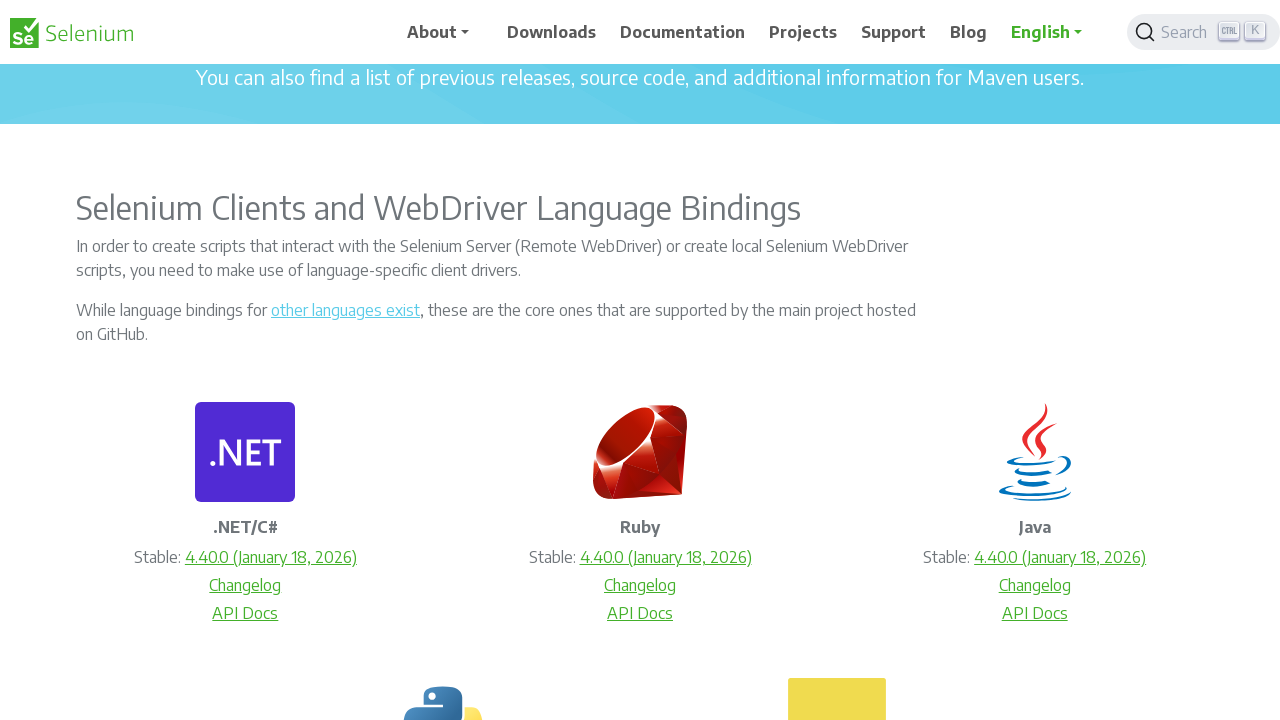